Verifies that the login button is displayed on the page

Starting URL: https://the-internet.herokuapp.com/

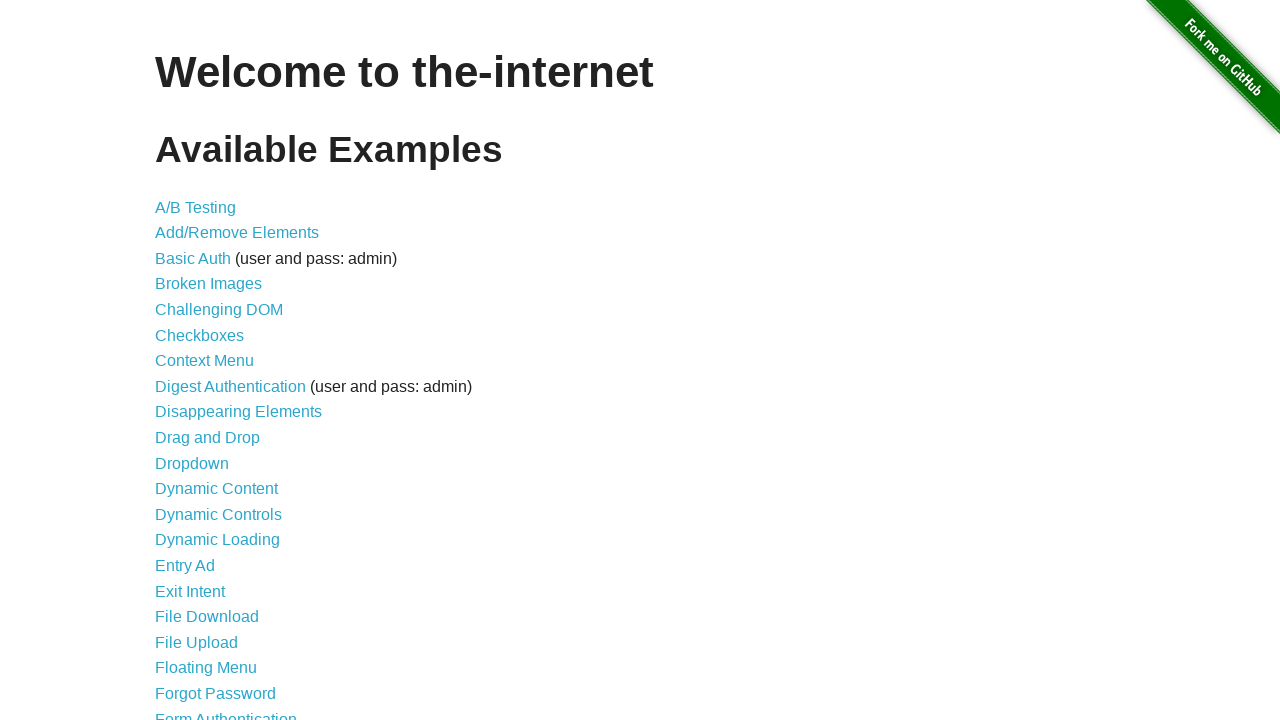

Clicked on Form Authentication link at (226, 712) on text=Form Authentication
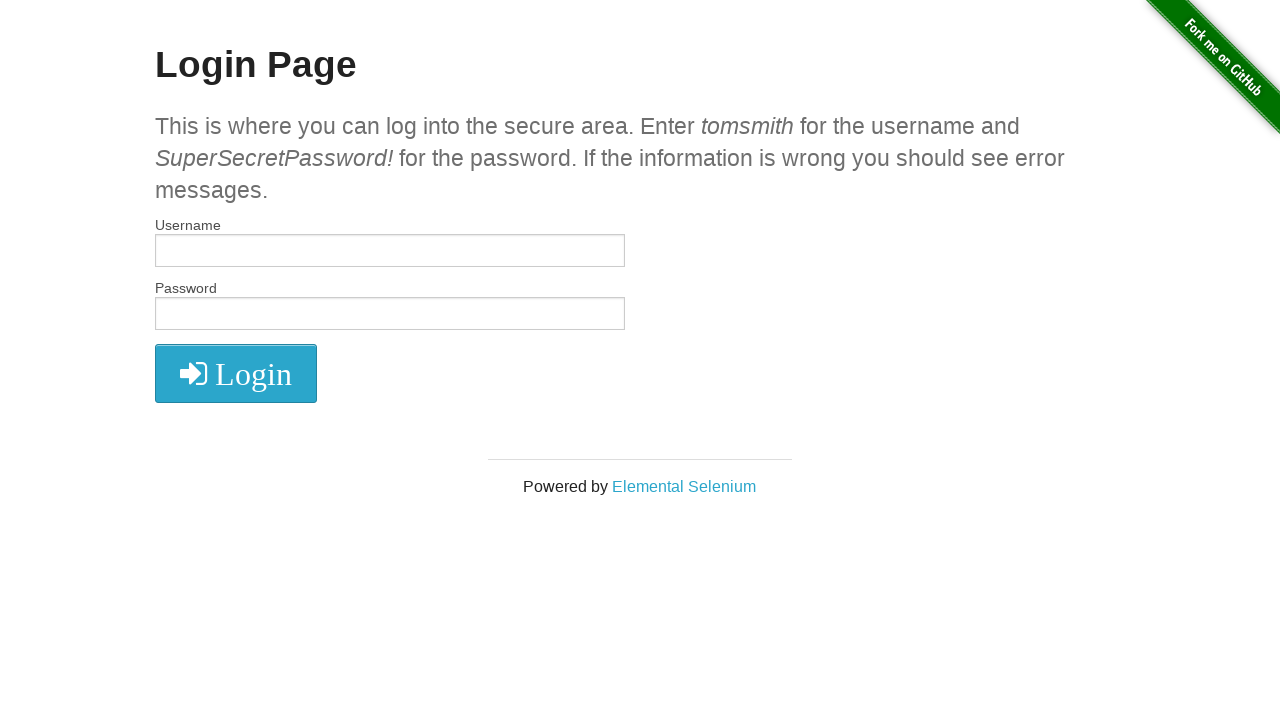

Verified that the login button is displayed on the page
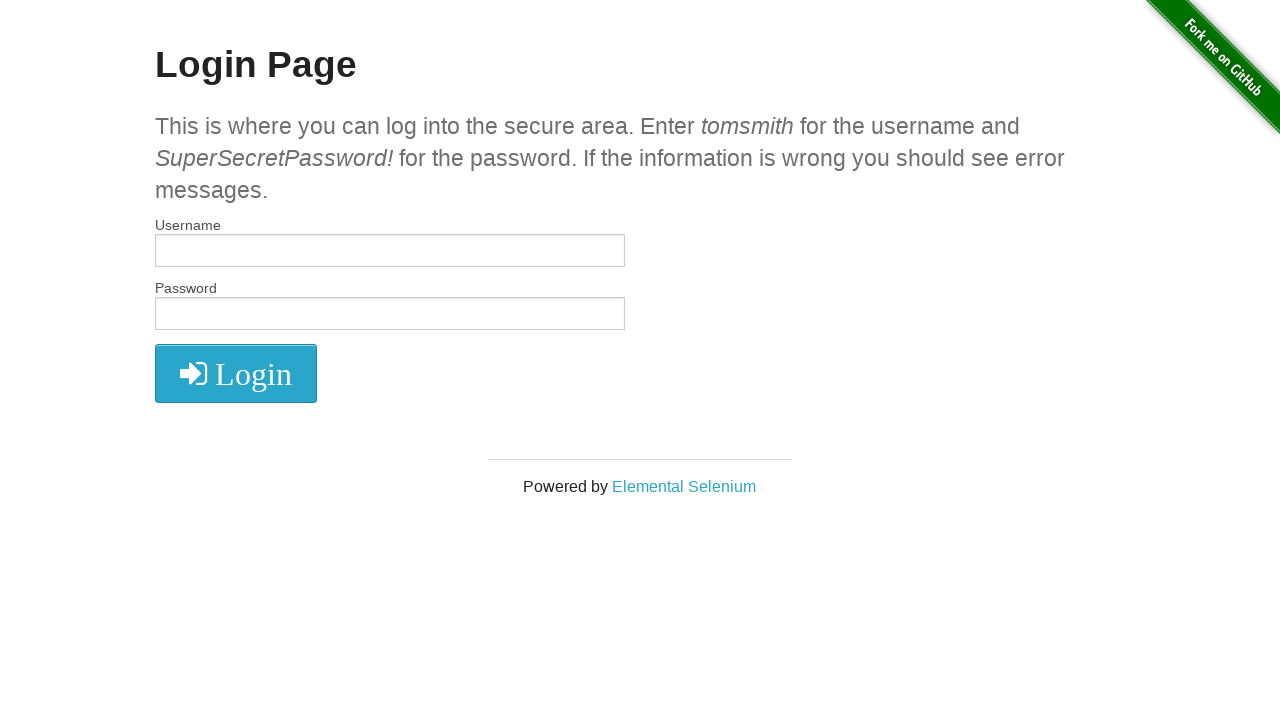

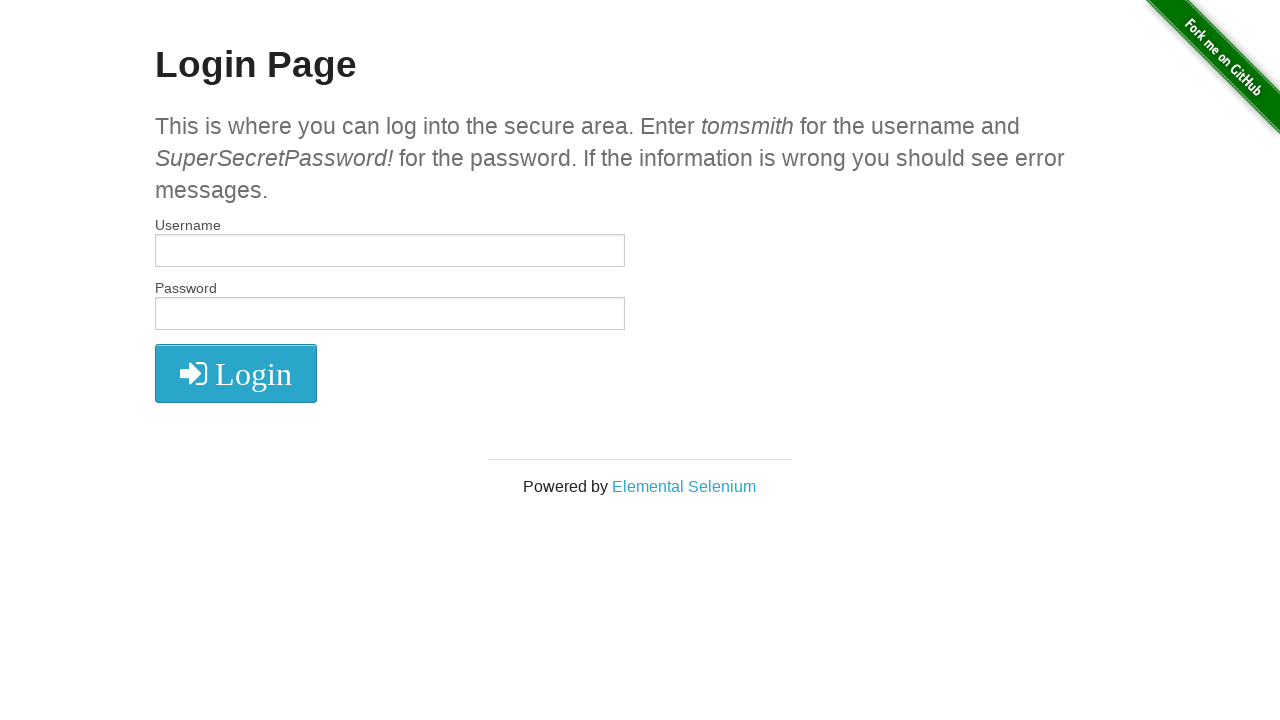